Navigates to frames demo page, switches into an iframe, and reads the heading text inside it

Starting URL: https://demoqa.com/frames

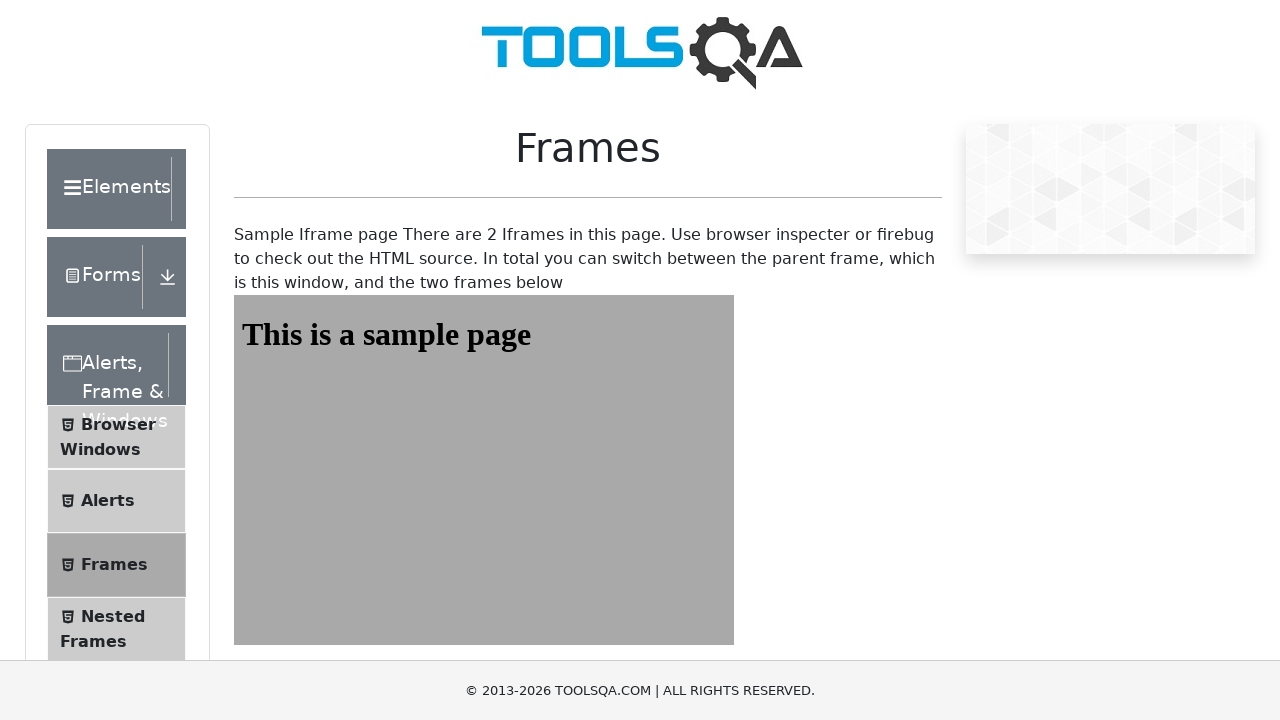

Navigated to frames demo page
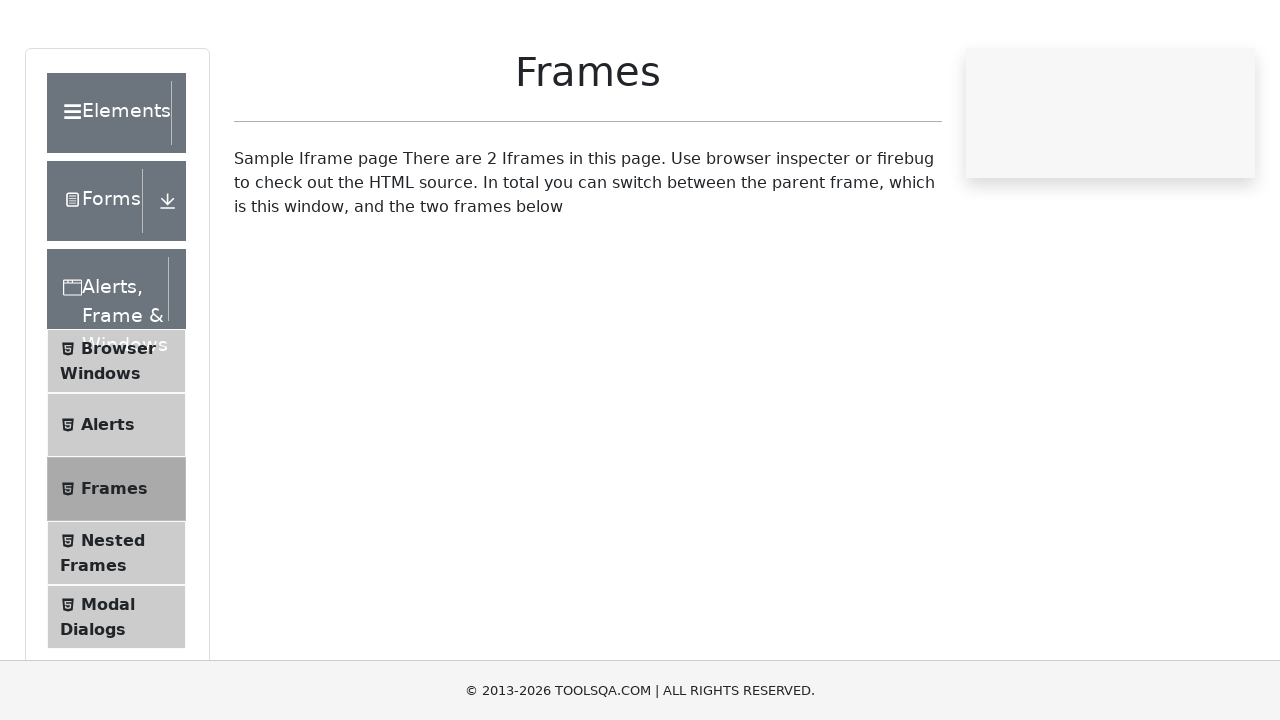

Located iframe with selector #frame1
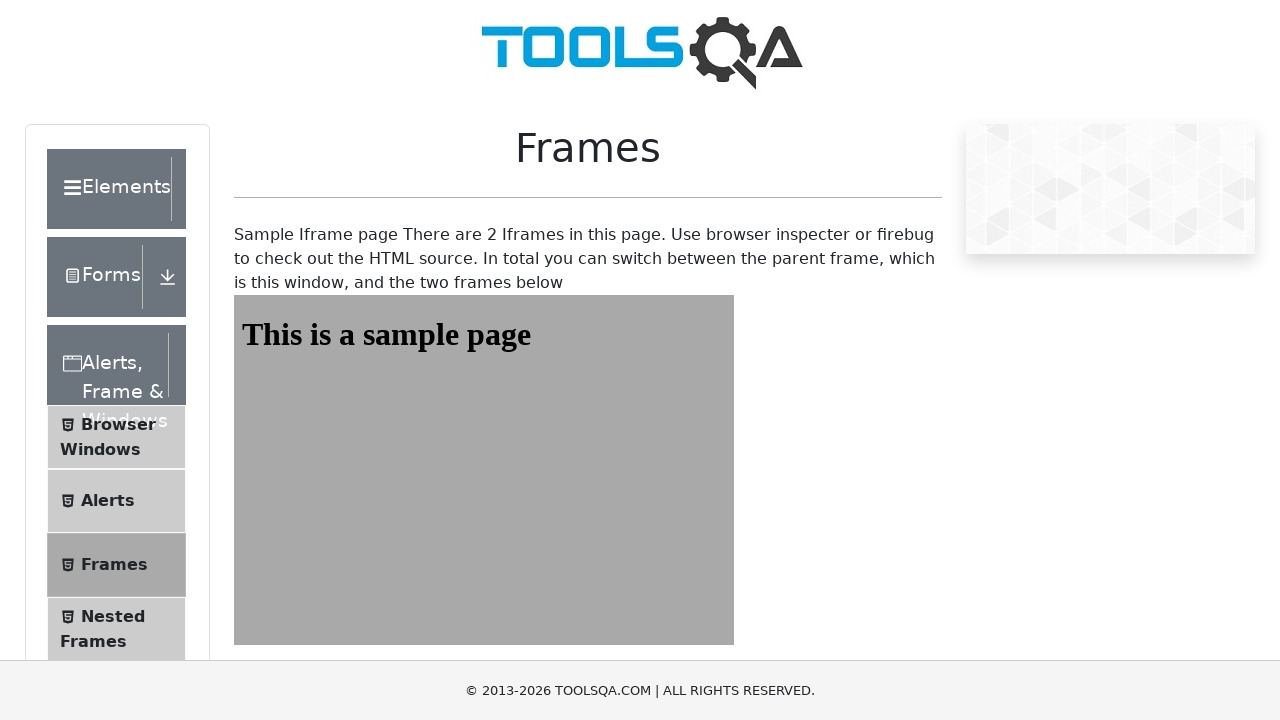

Read heading text from iframe: 'This is a sample page'
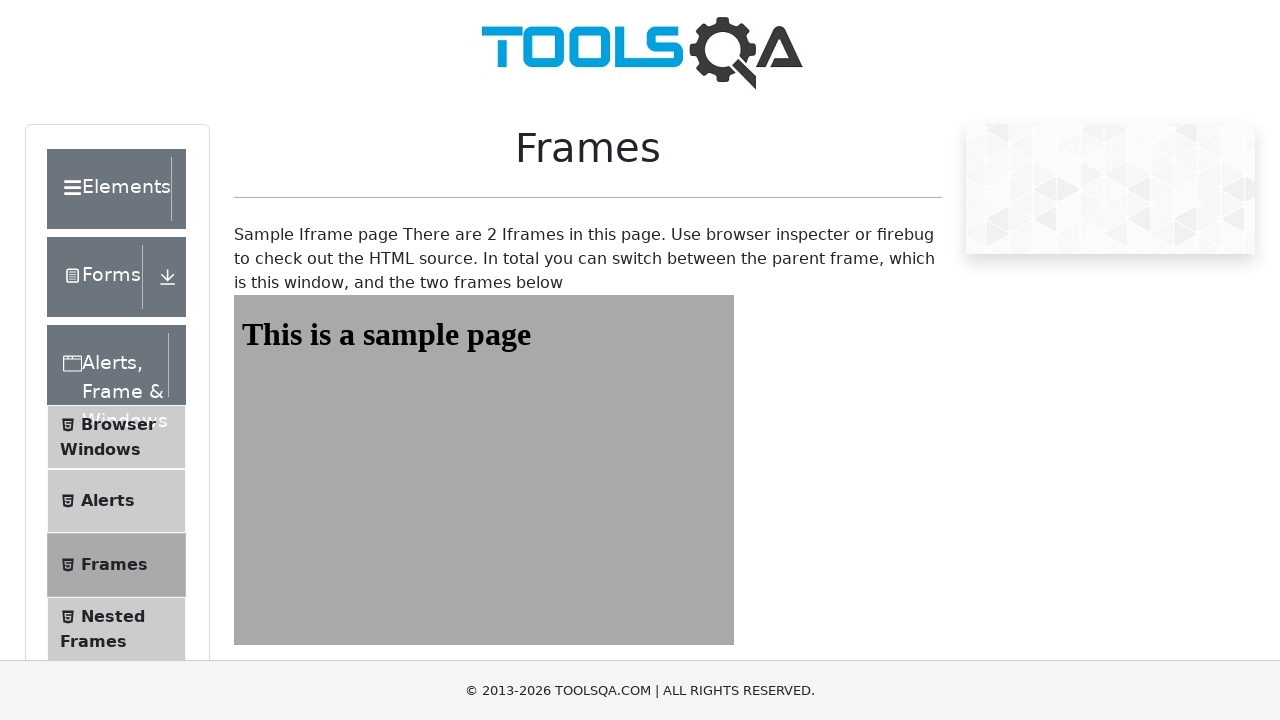

Printed heading text to console
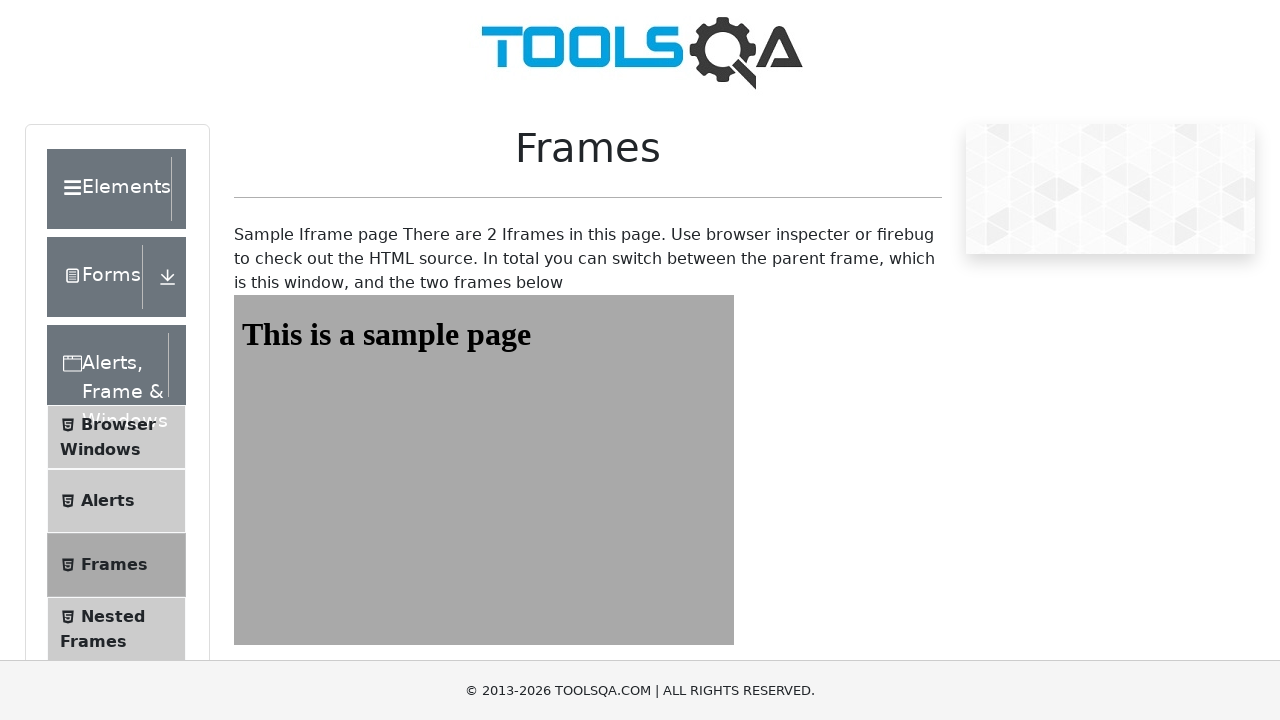

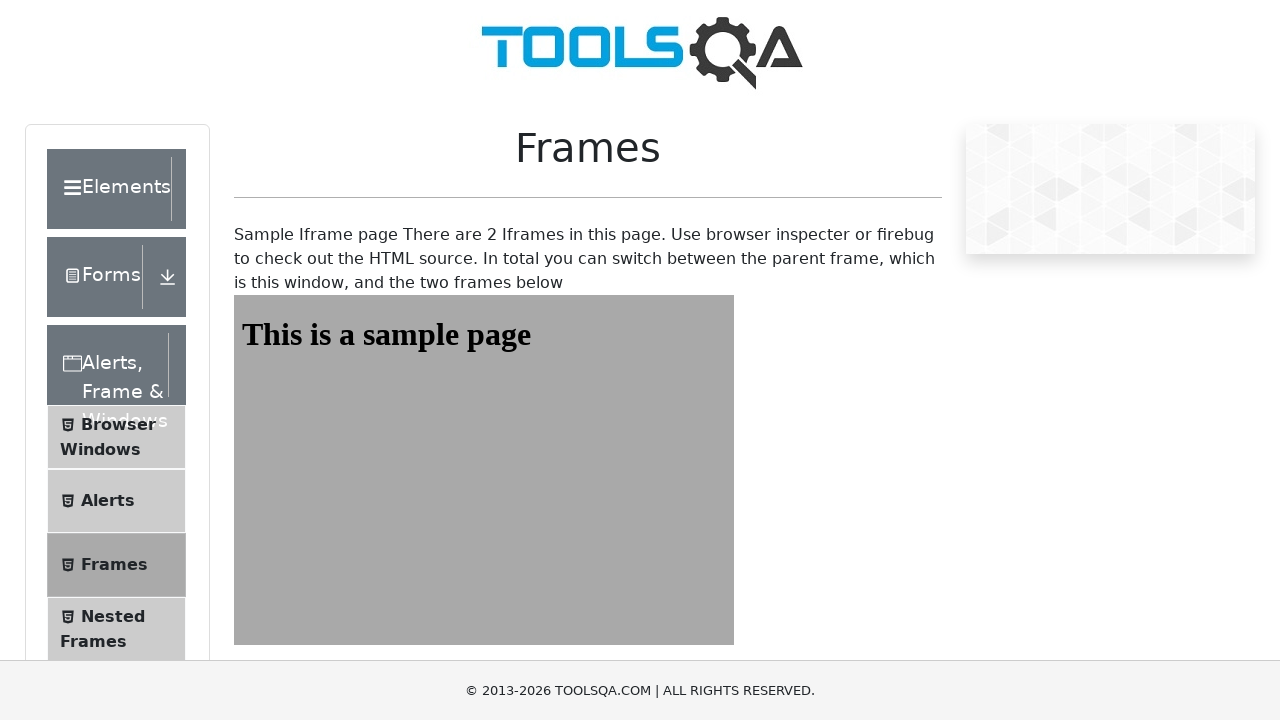